Tests that edits are saved when the input loses focus (blur event)

Starting URL: https://demo.playwright.dev/todomvc

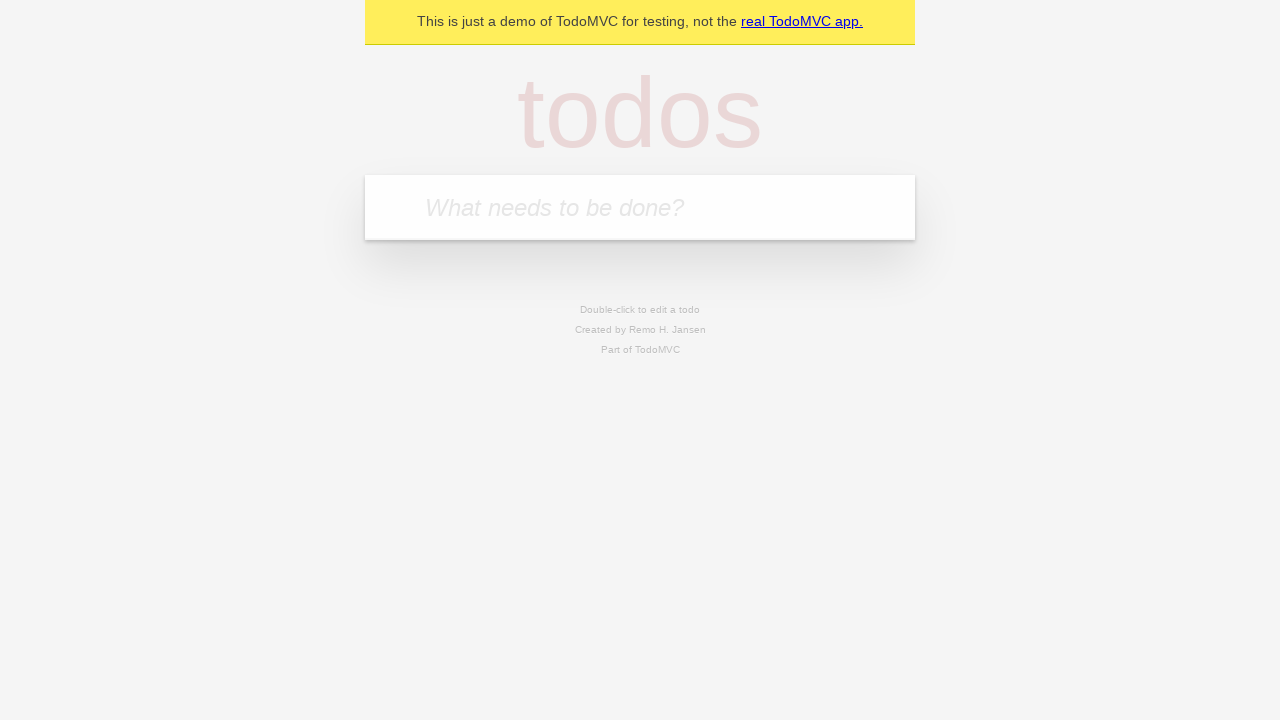

Filled first todo input with 'buy some cheese' on .new-todo
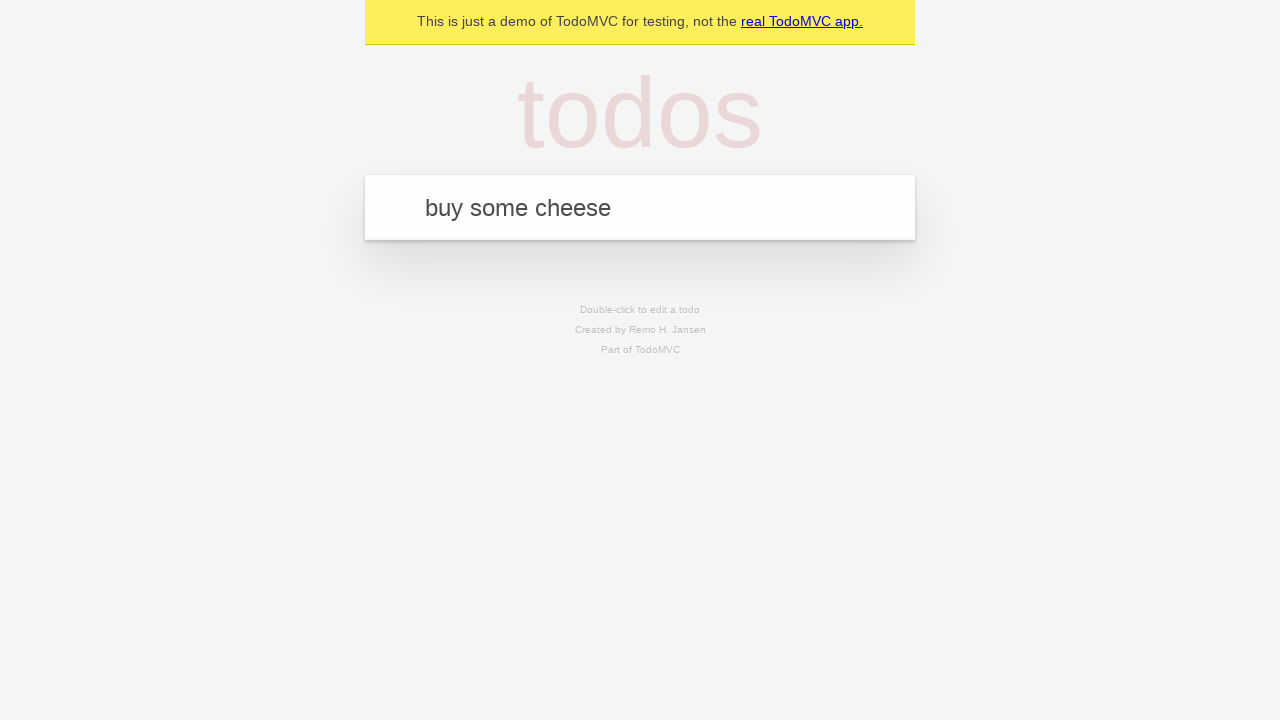

Pressed Enter to create first todo on .new-todo
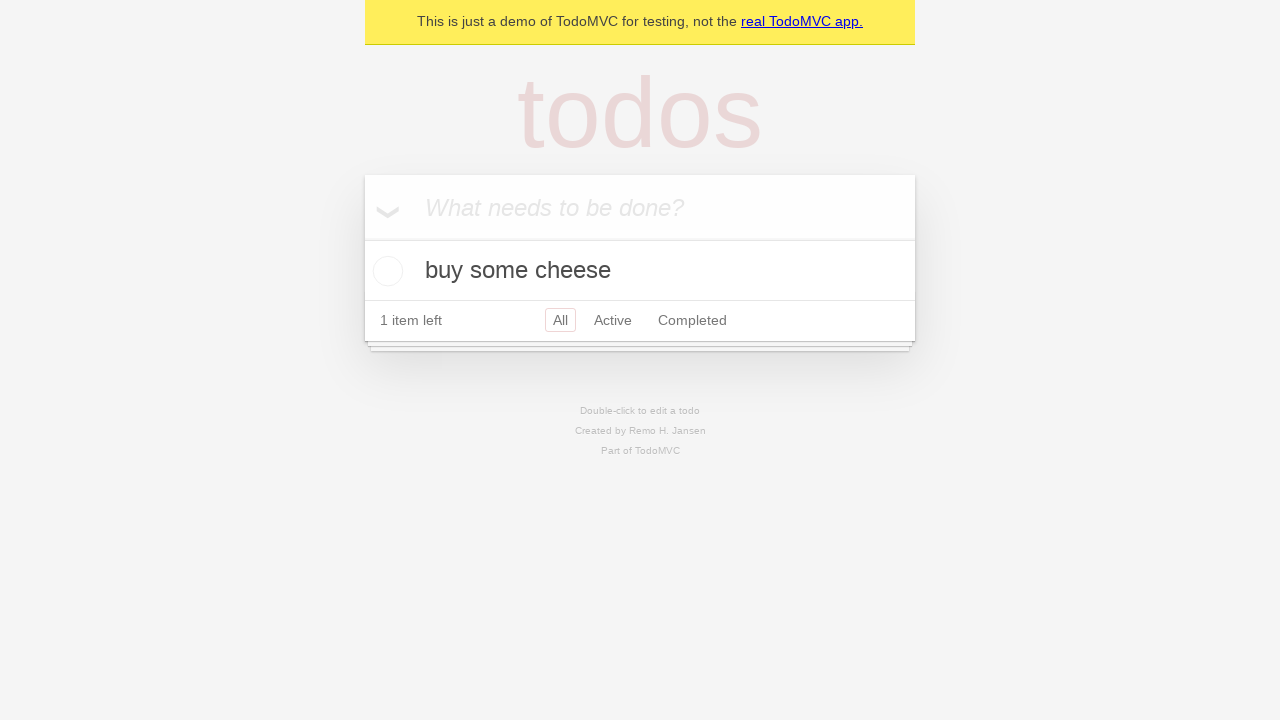

Filled second todo input with 'feed the cat' on .new-todo
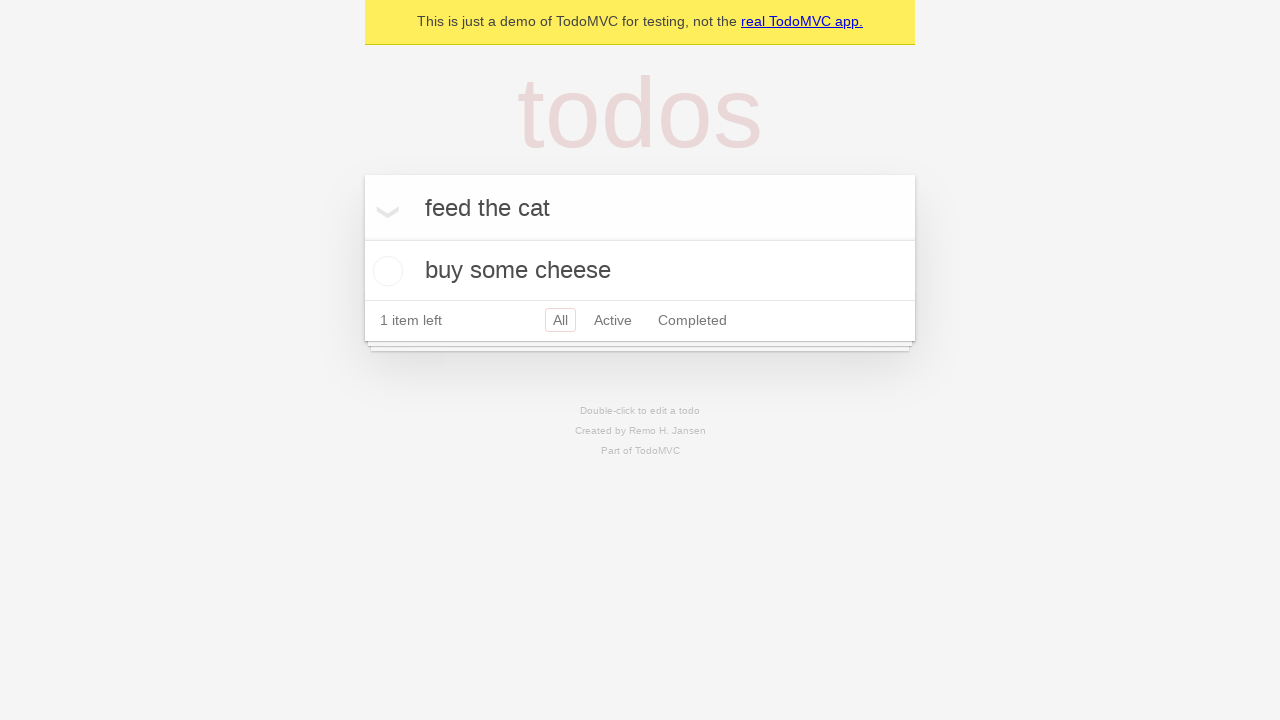

Pressed Enter to create second todo on .new-todo
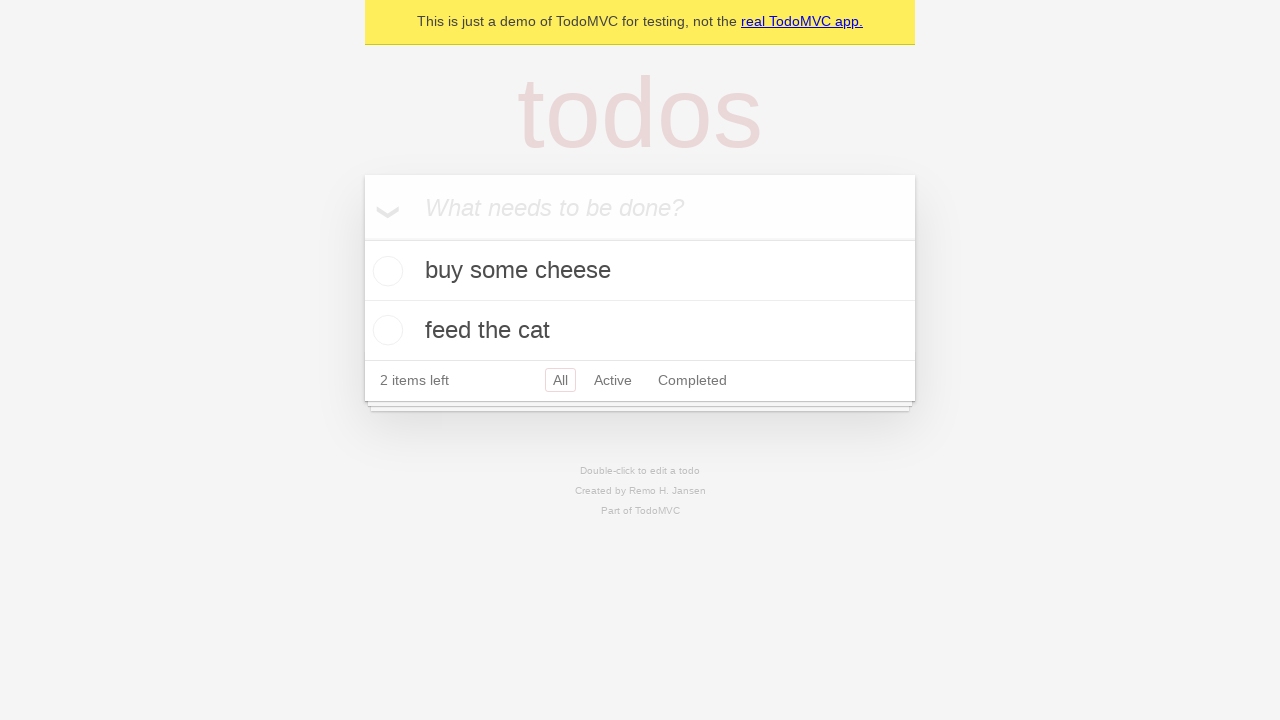

Filled third todo input with 'book a doctors appointment' on .new-todo
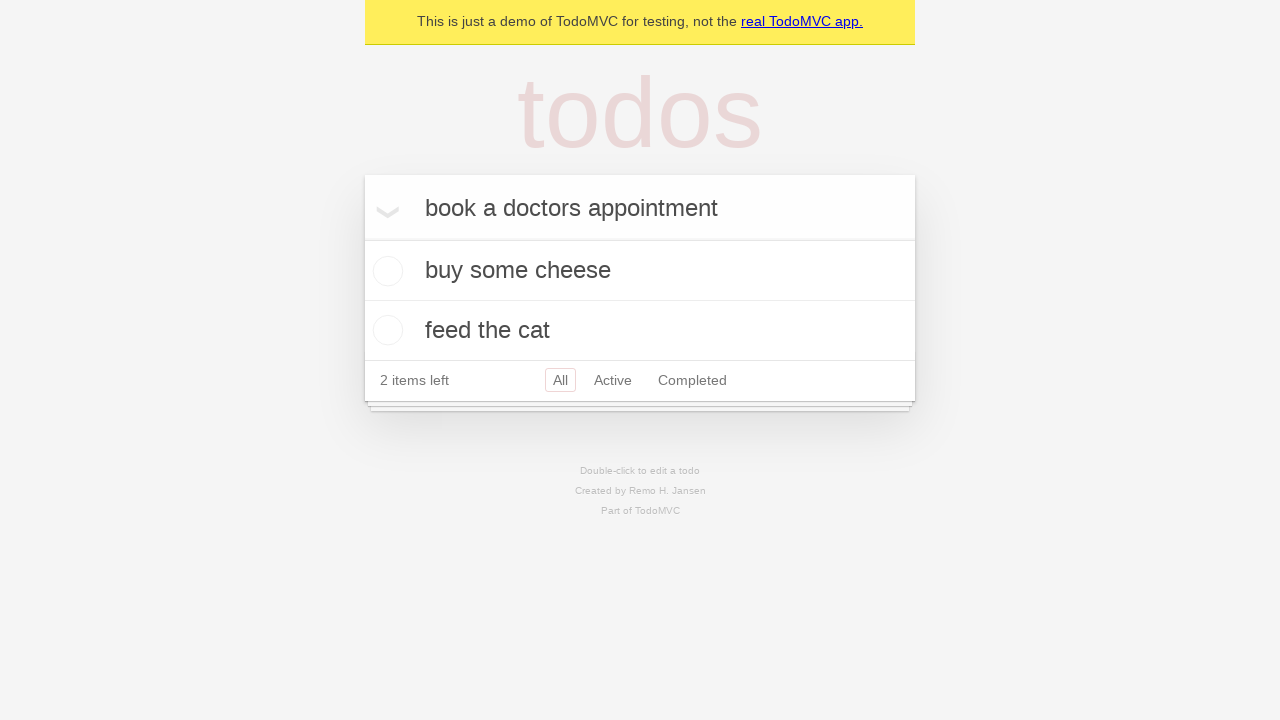

Pressed Enter to create third todo on .new-todo
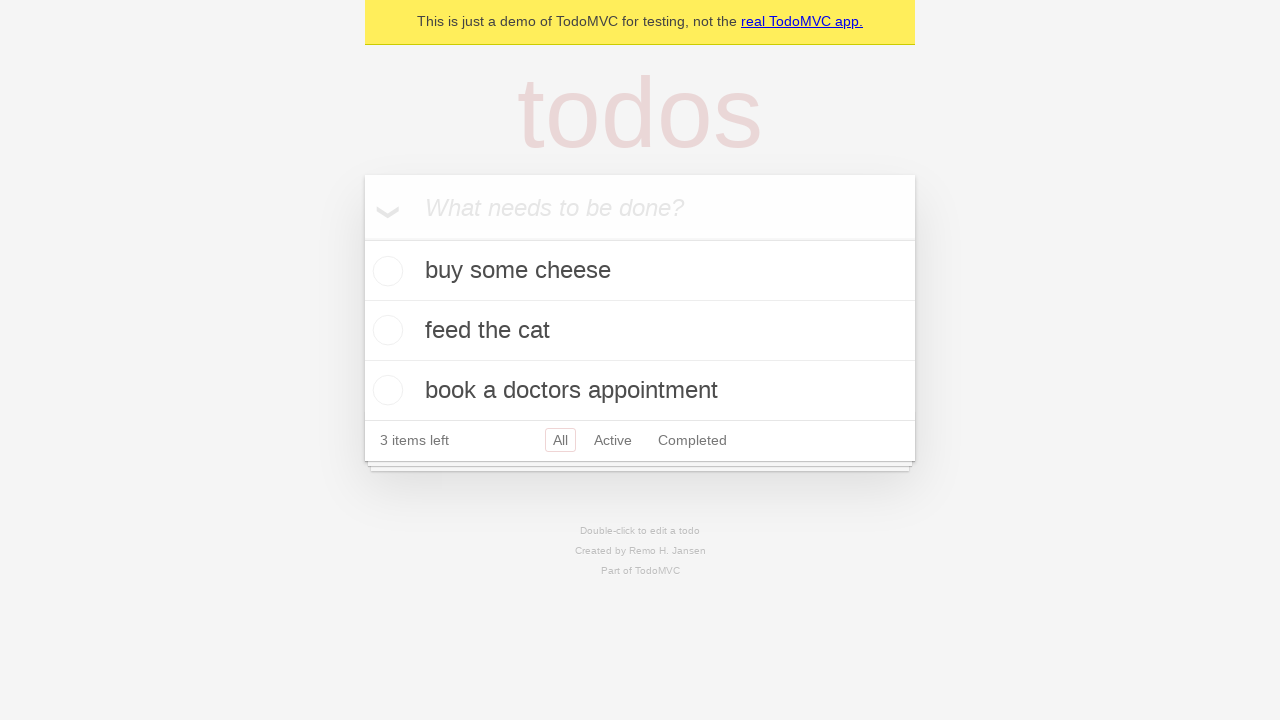

Waited for all three todo items to be visible
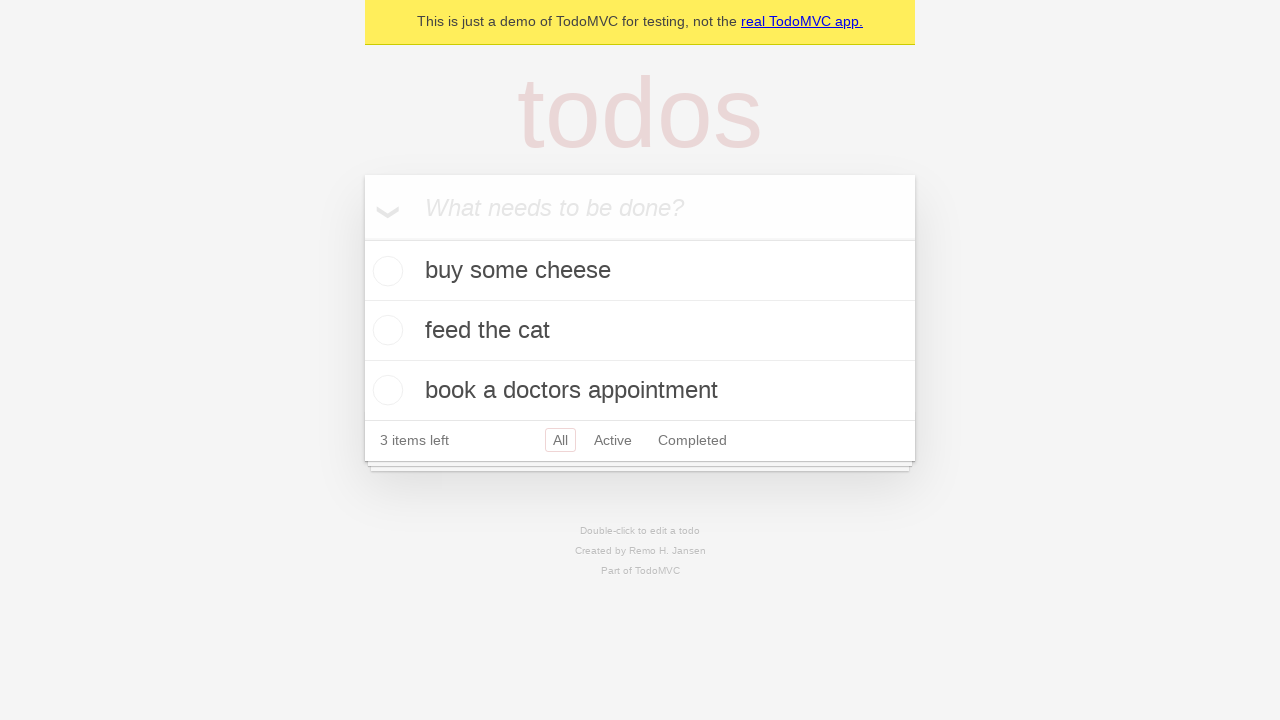

Double-clicked second todo to enter edit mode at (640, 331) on .todo-list li >> nth=1
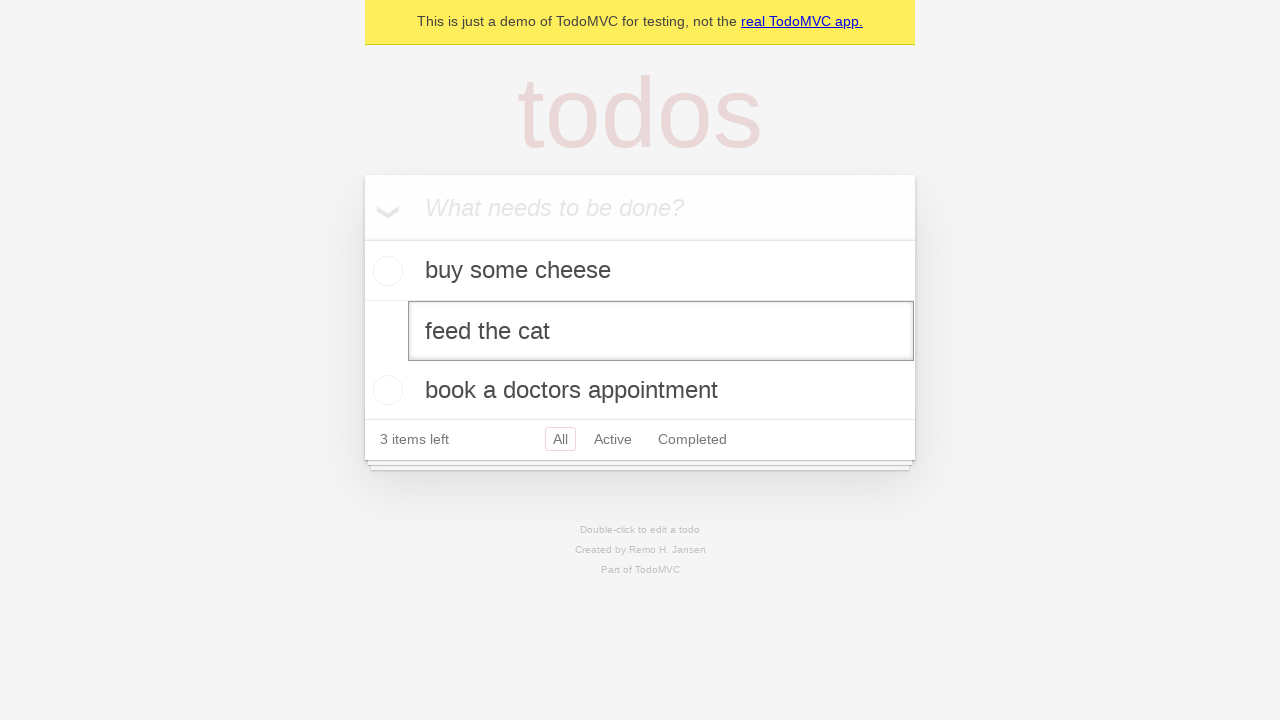

Changed second todo text to 'buy some sausages' on .todo-list li >> nth=1 >> .edit
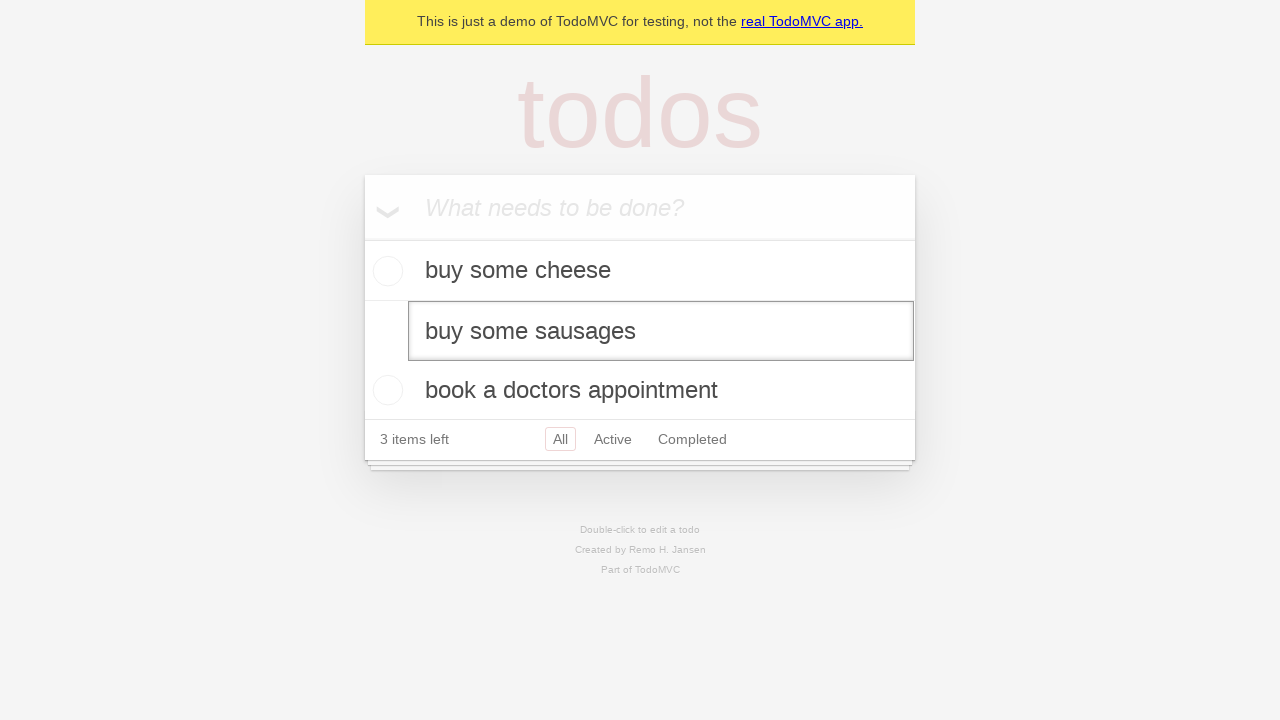

Dispatched blur event to save the edited todo
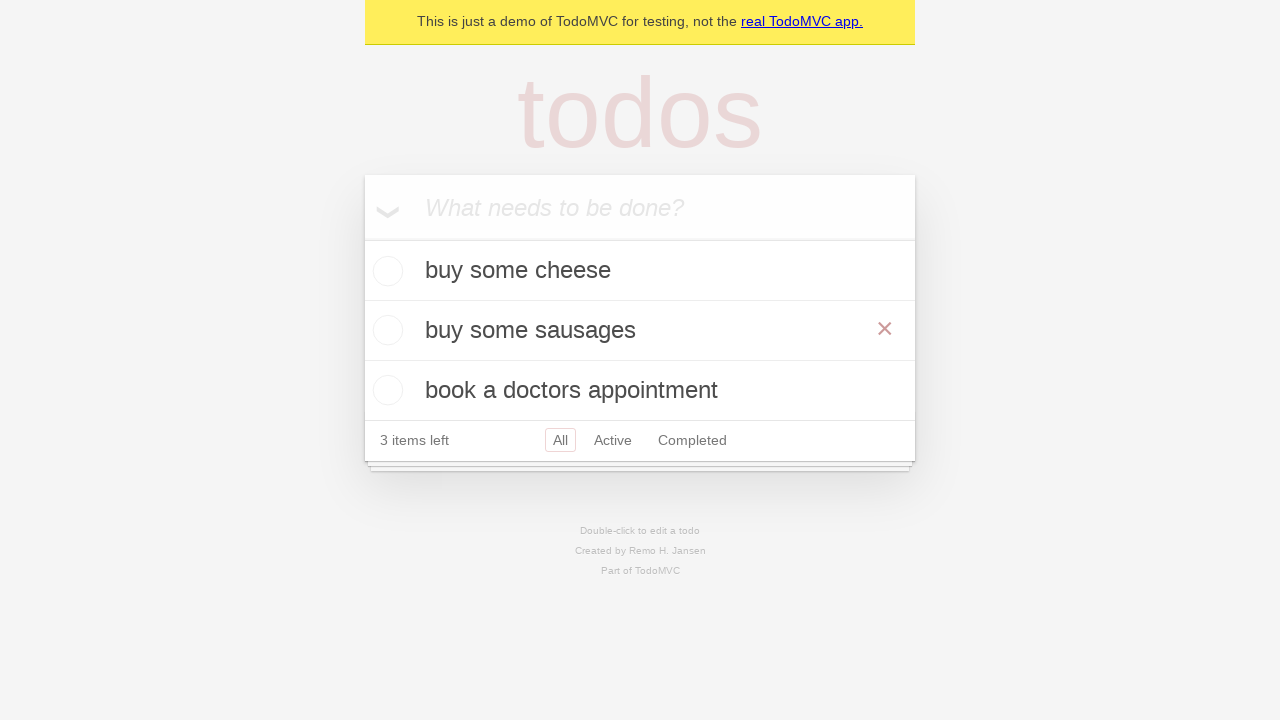

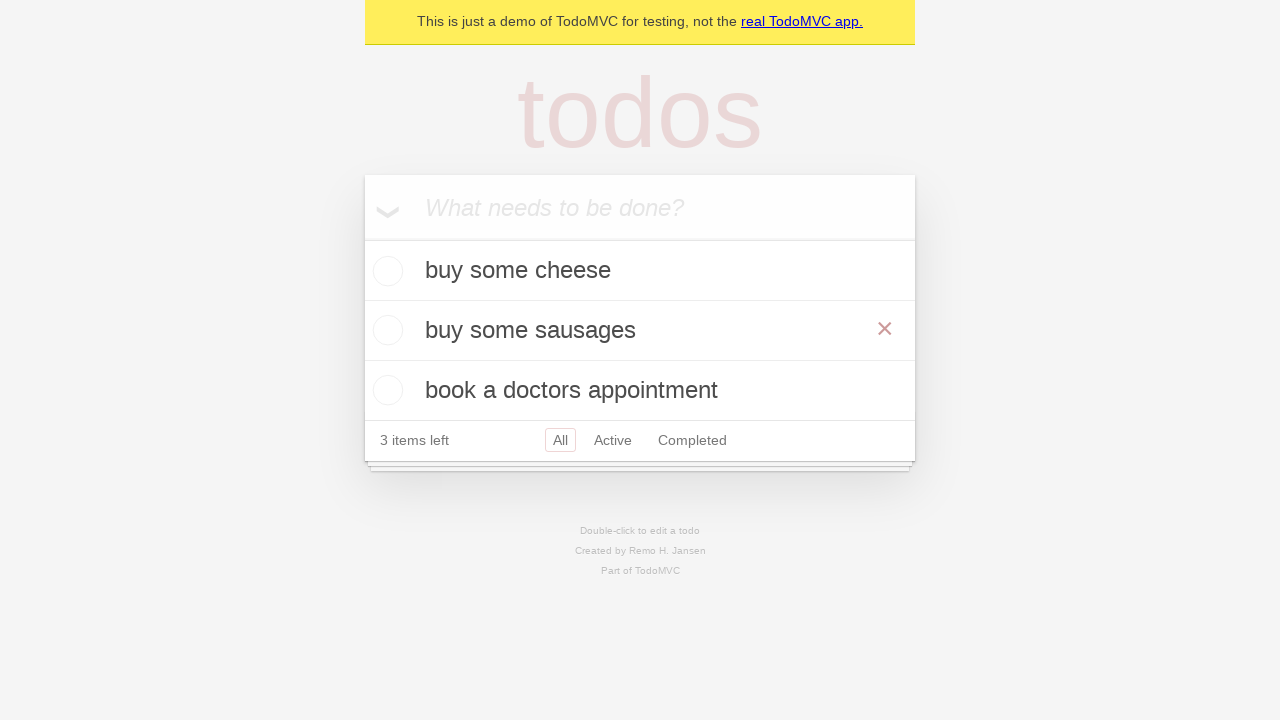